Tests drag and drop functionality by dragging an element from source to target location

Starting URL: http://jqueryui.com/resources/demos/droppable/default.html

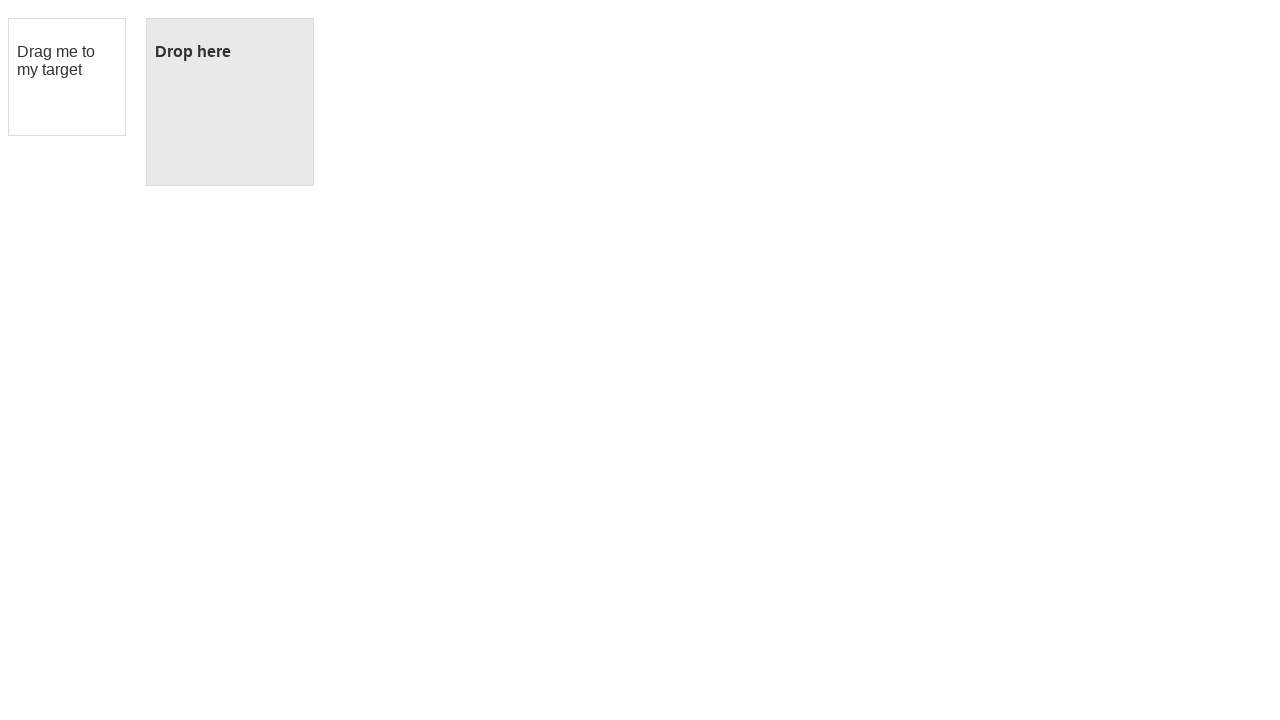

Located the draggable element with ID 'draggable'
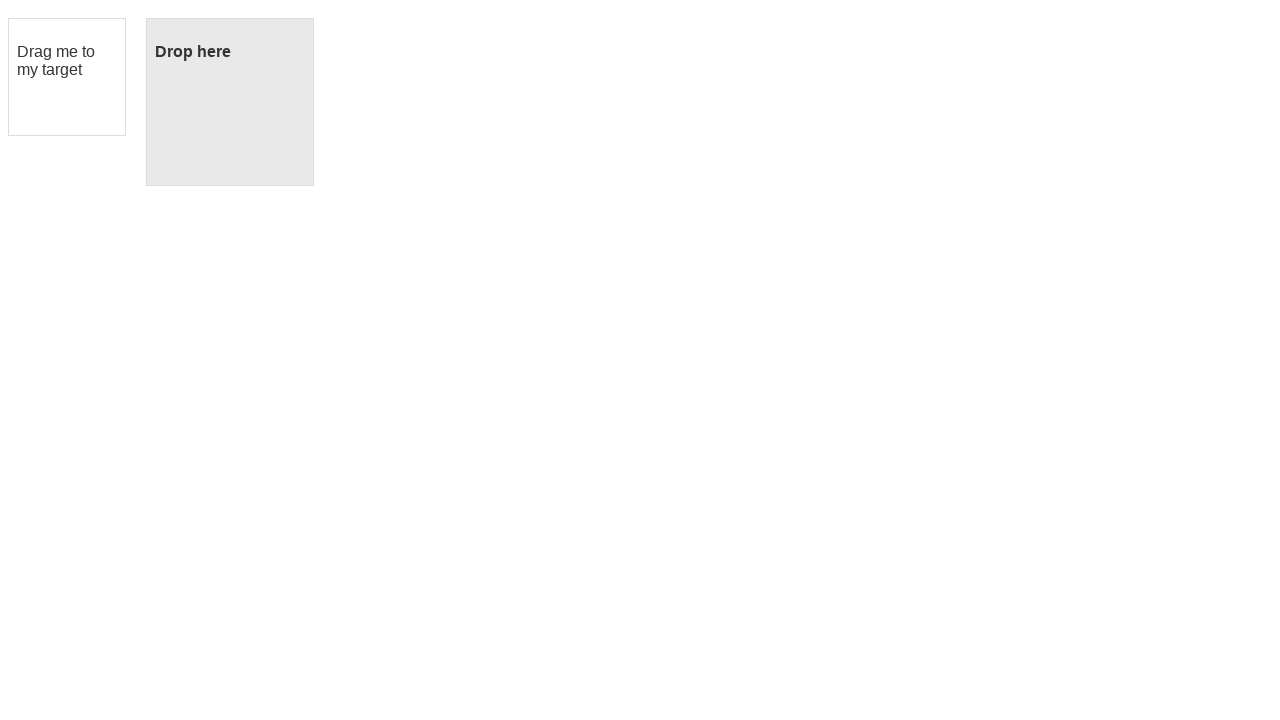

Located the droppable target element with ID 'droppable'
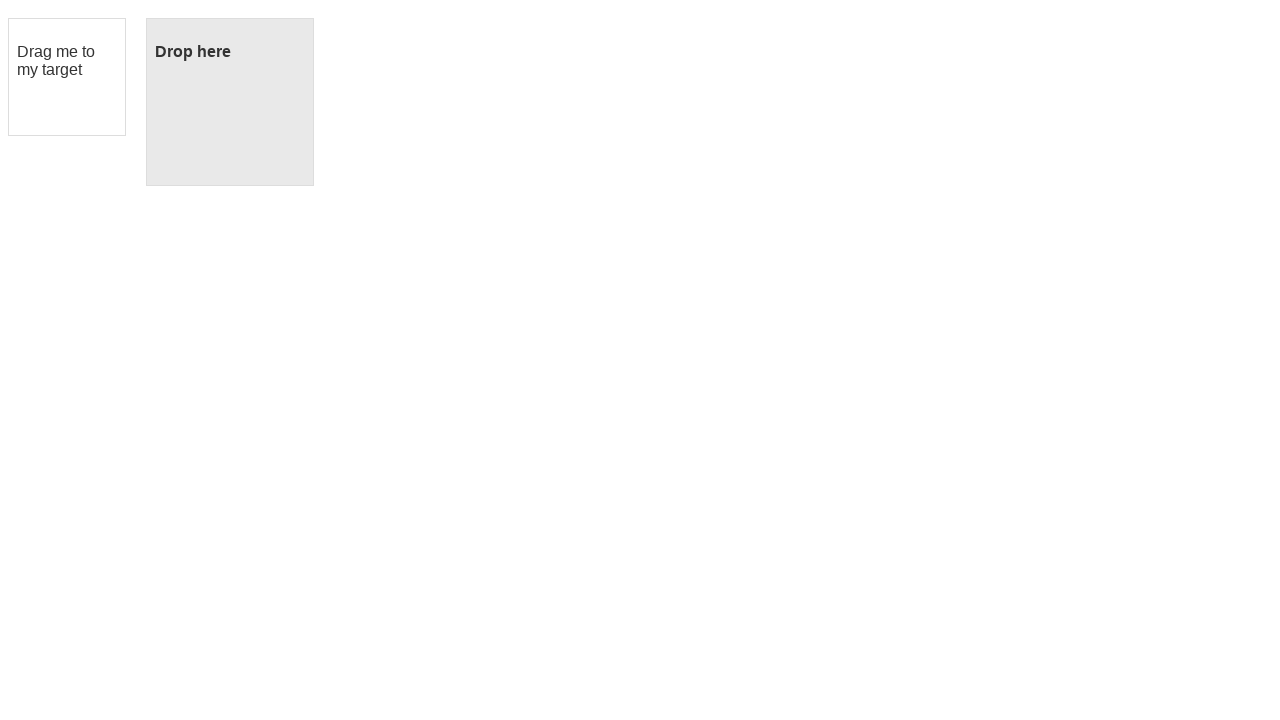

Performed drag and drop operation from draggable element to droppable target at (230, 102)
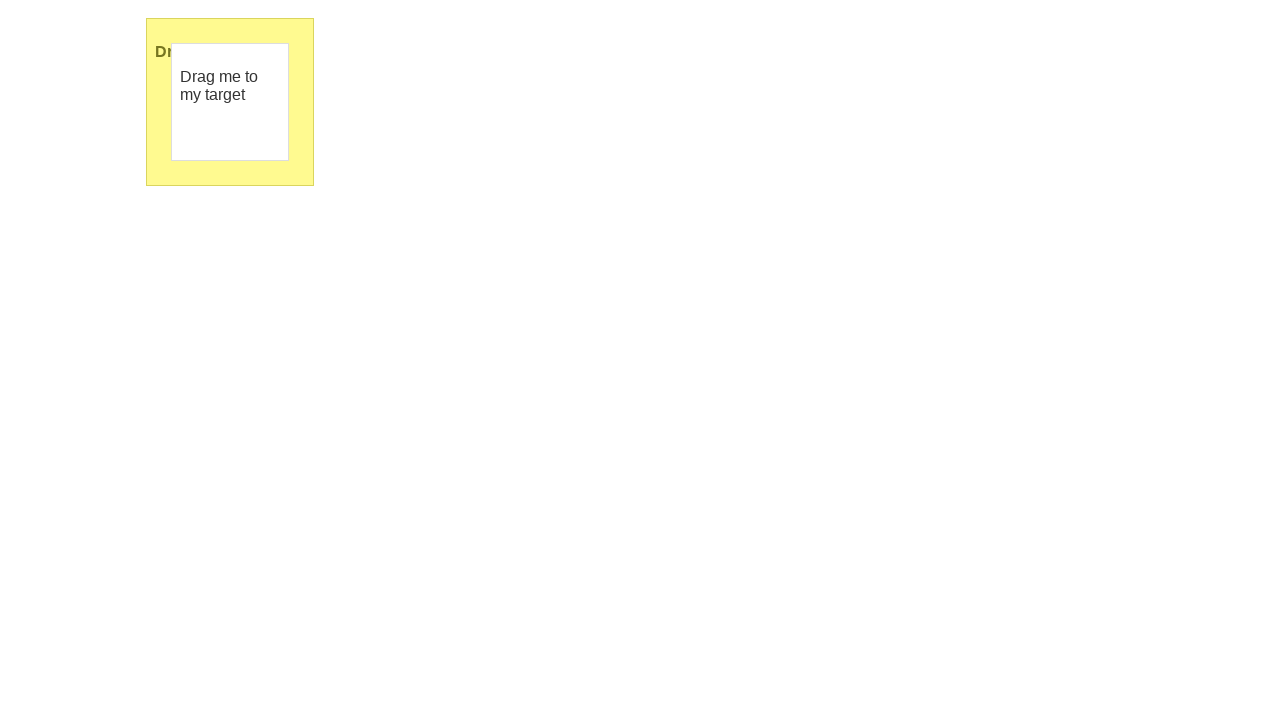

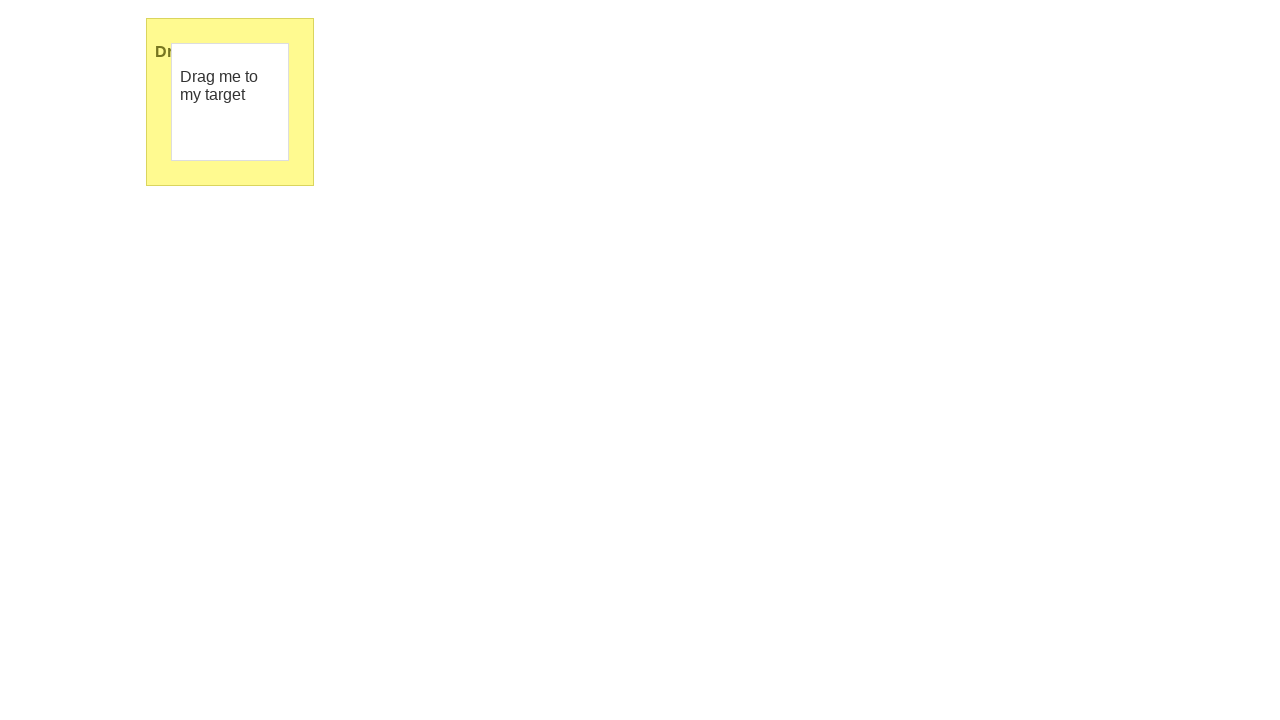